Tests e-commerce cart functionality by adding a product to the cart and verifying the product name appears correctly in the cart panel.

Starting URL: https://bstackdemo.com/

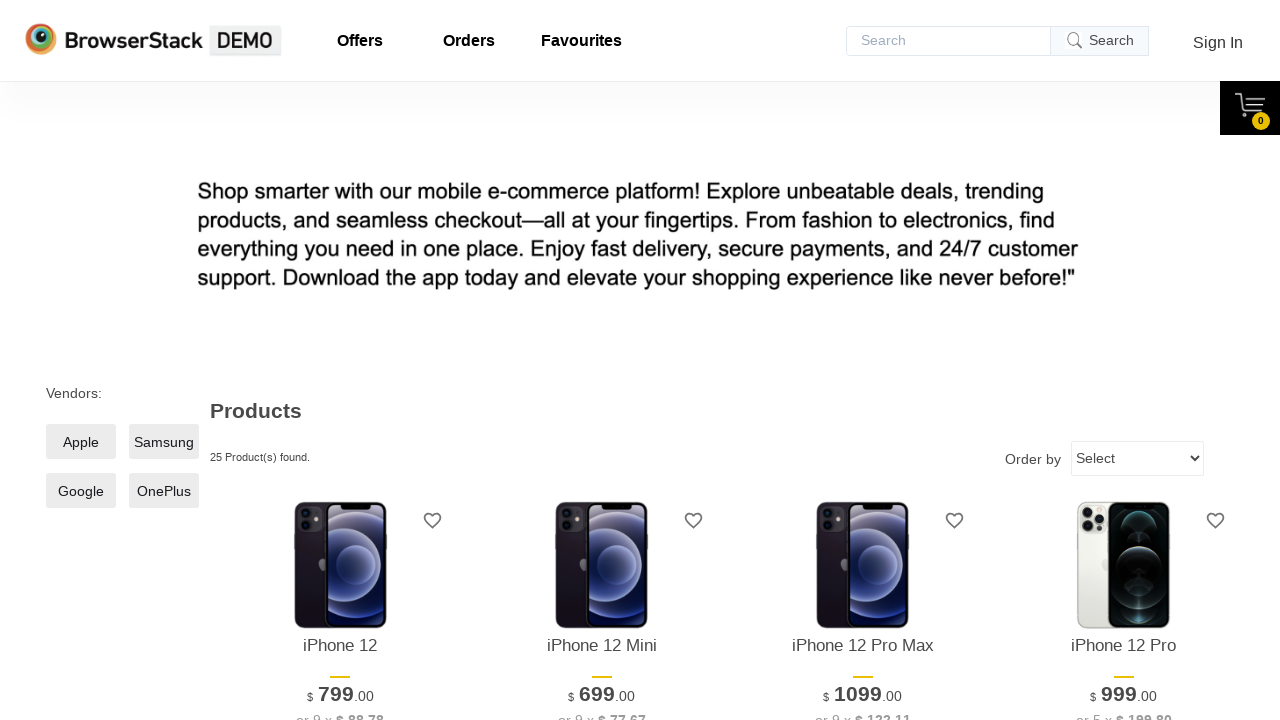

Waited for page to load with StackDemo title
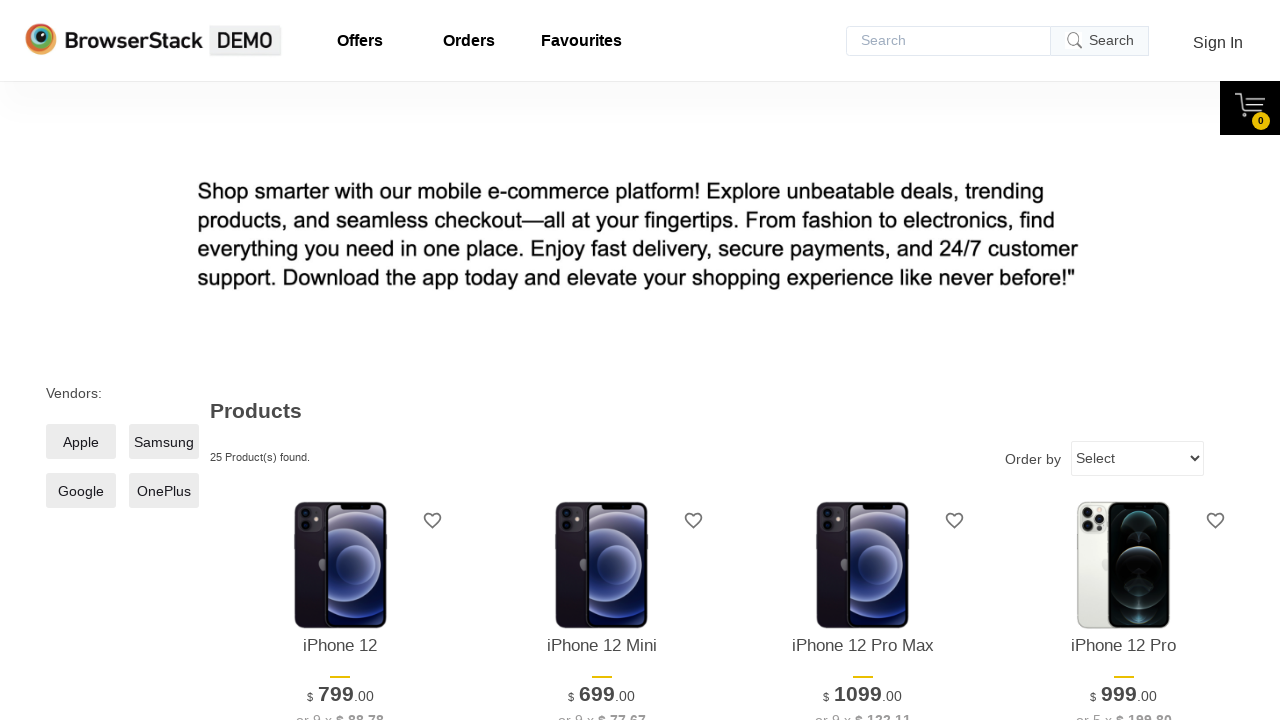

First product element became visible
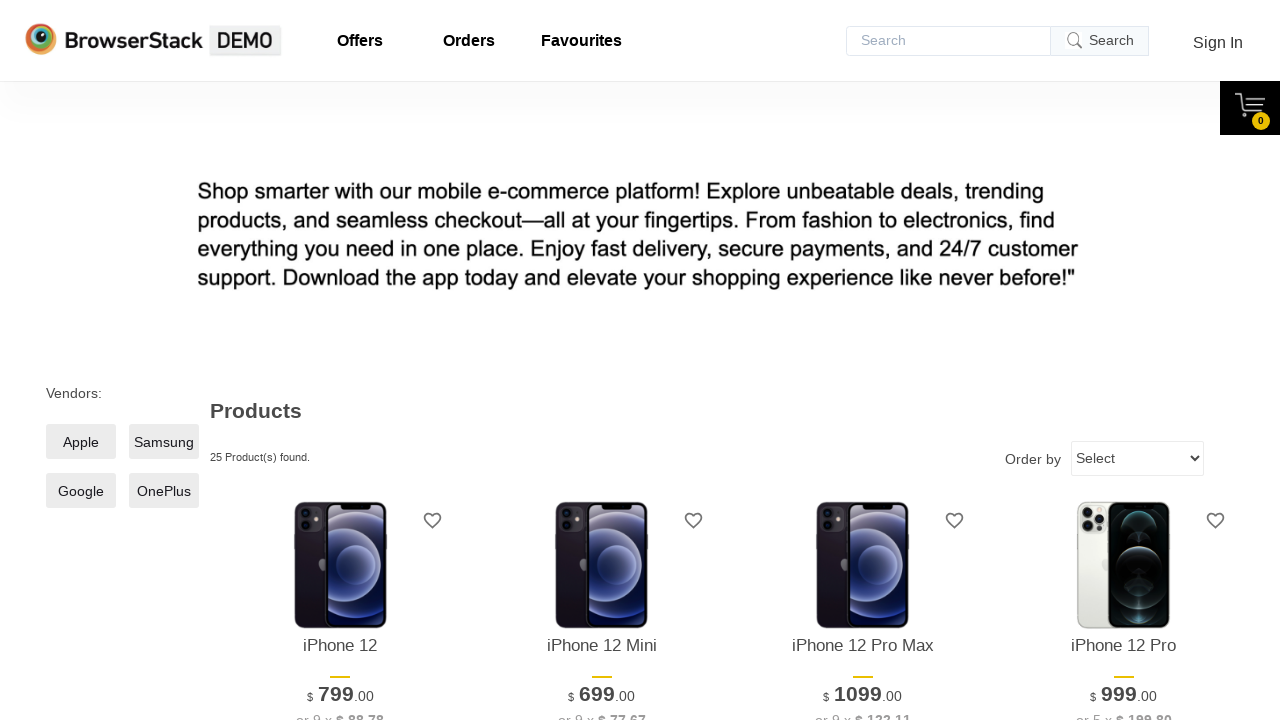

Retrieved product name: iPhone 12
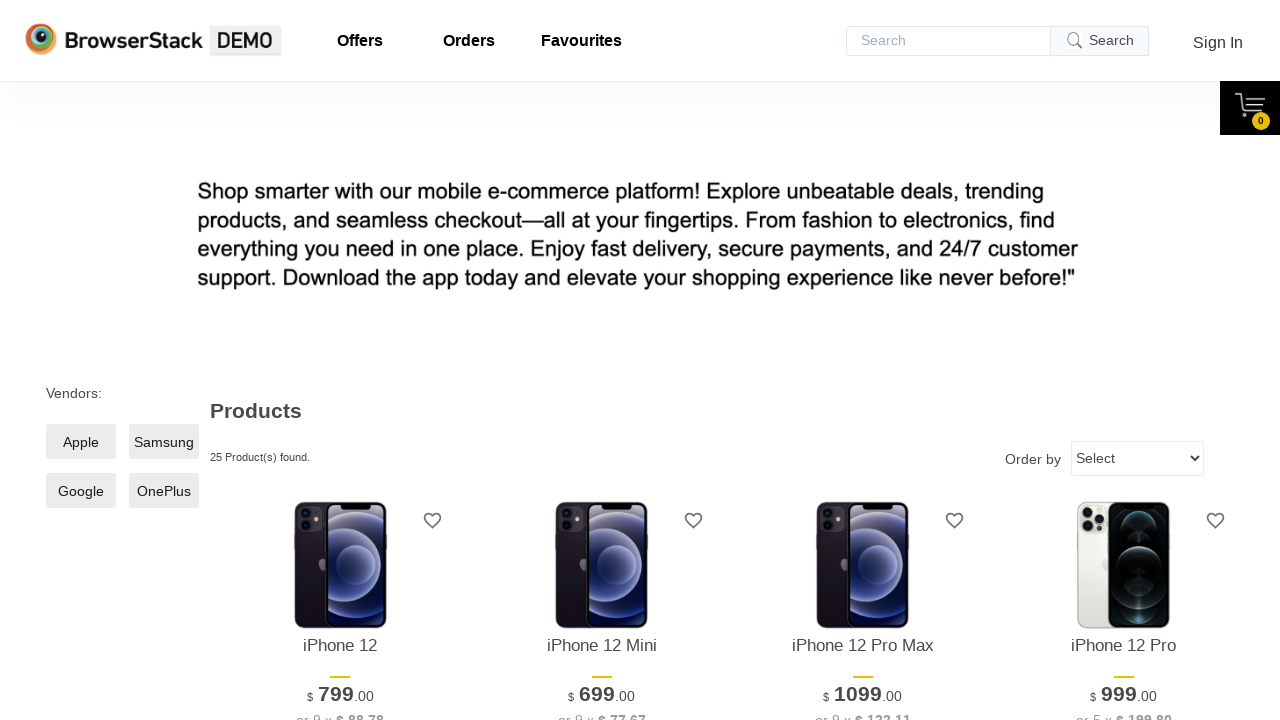

Add to cart button became visible
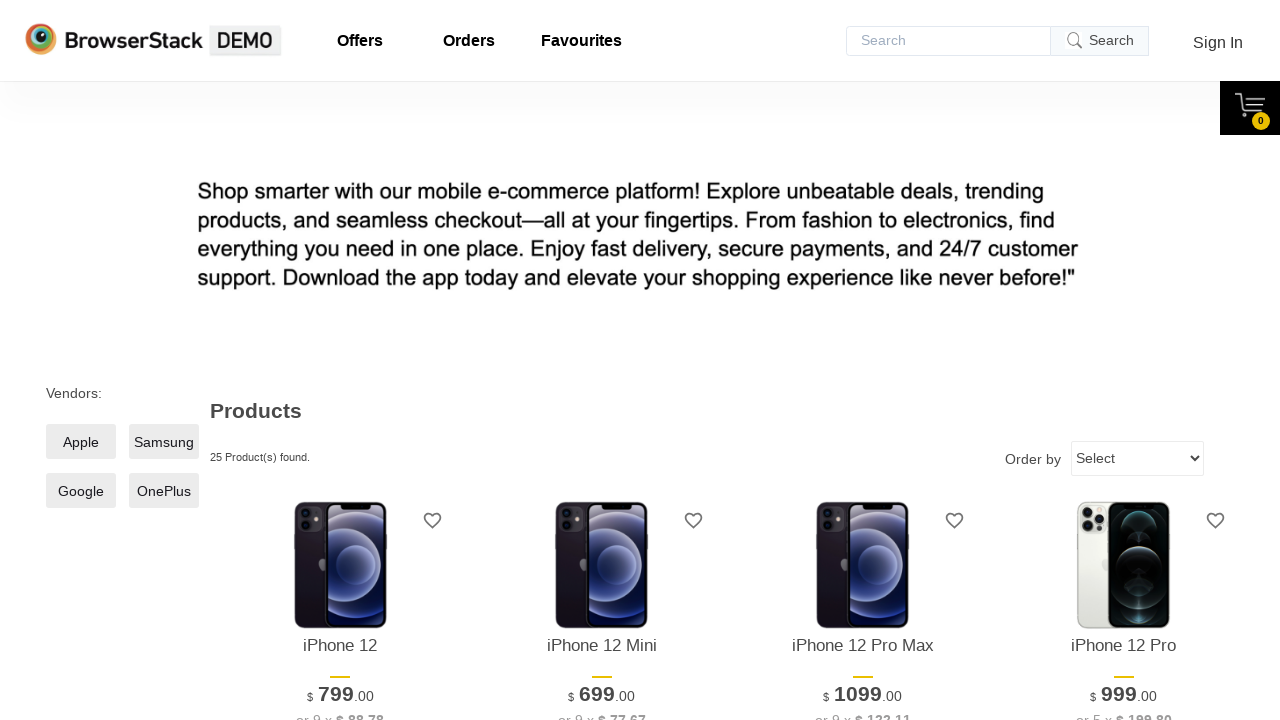

Clicked Add to cart button for first product at (340, 361) on xpath=//*[@id="1"]/div[4]
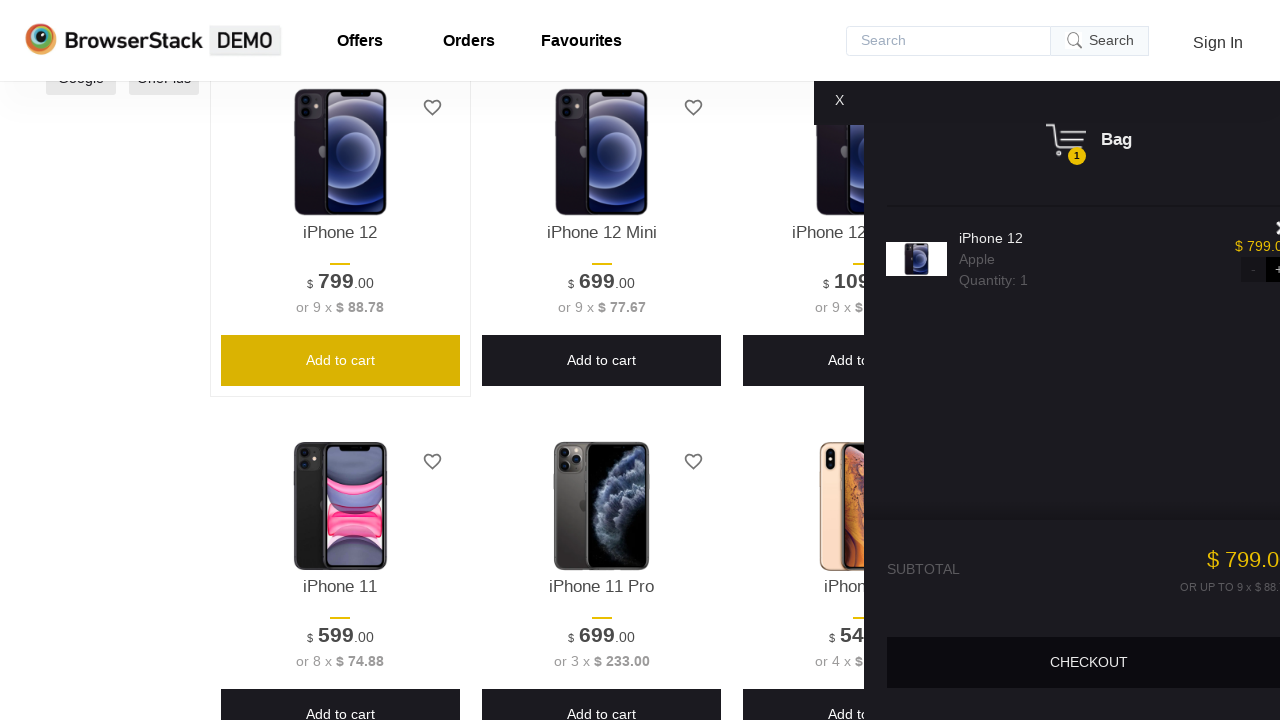

Cart panel became visible
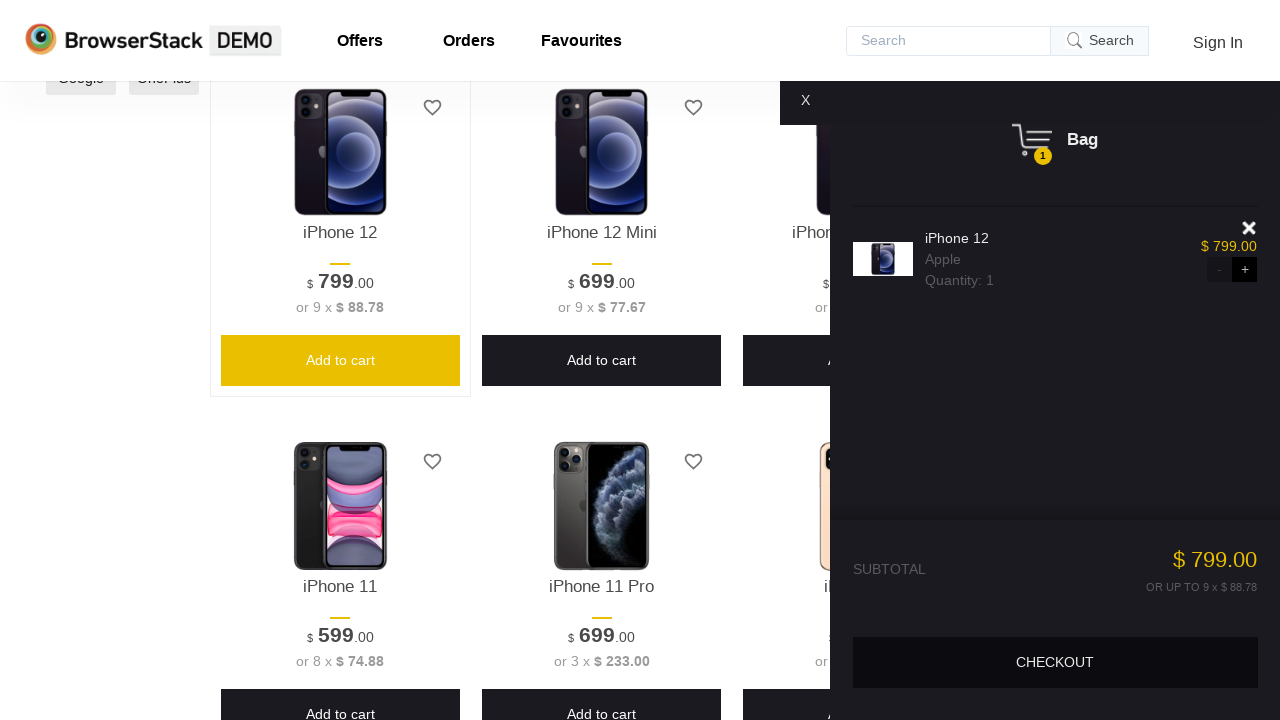

Product in cart element became visible
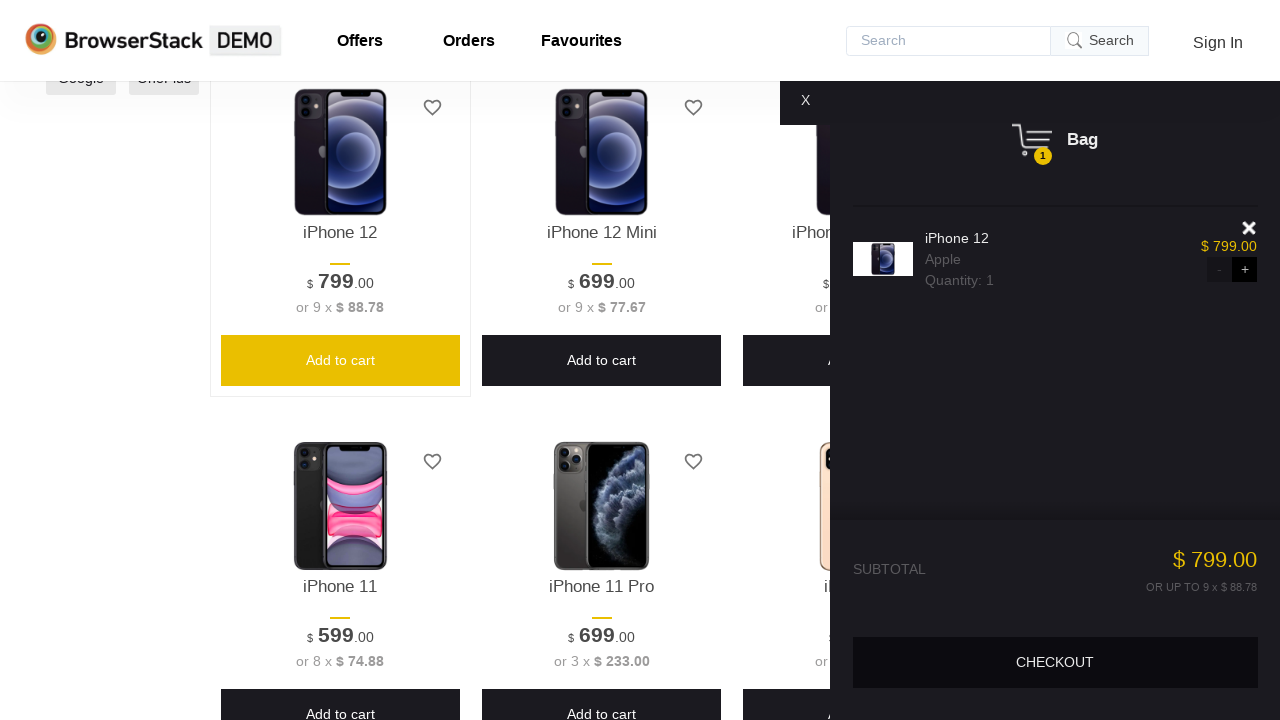

Retrieved product name from cart: iPhone 12
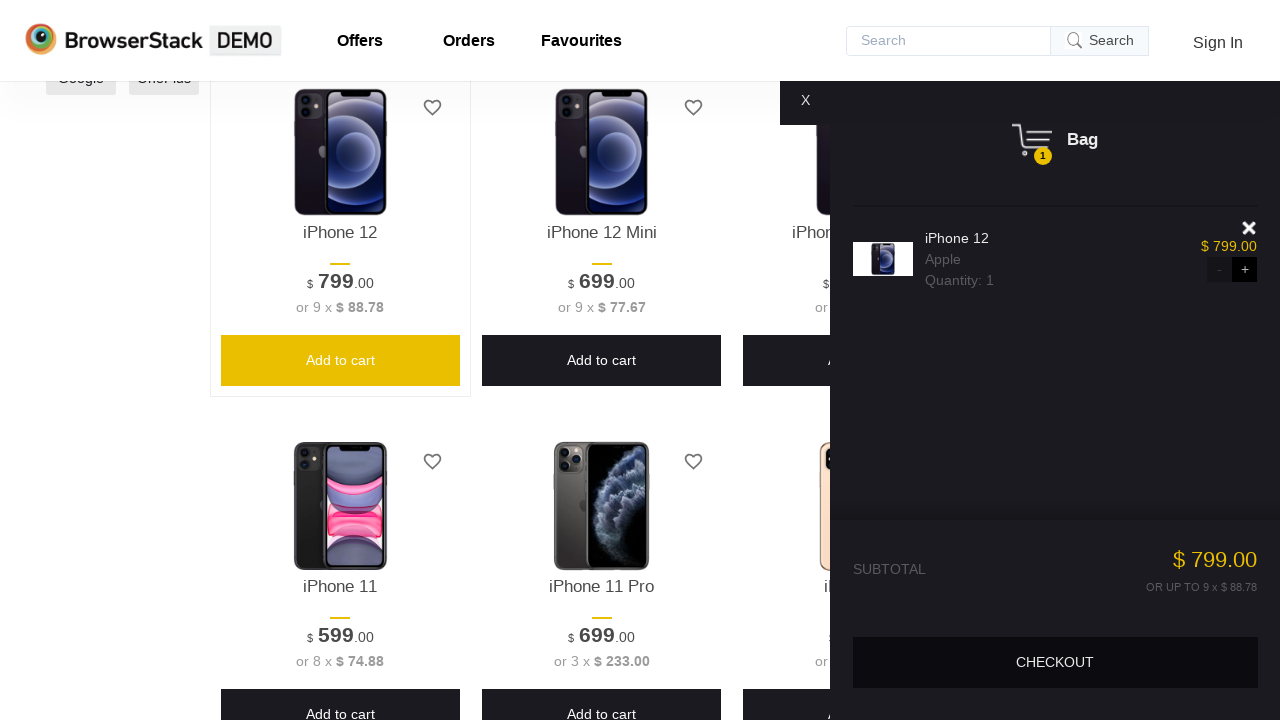

Verified product name matches in cart: iPhone 12 == iPhone 12
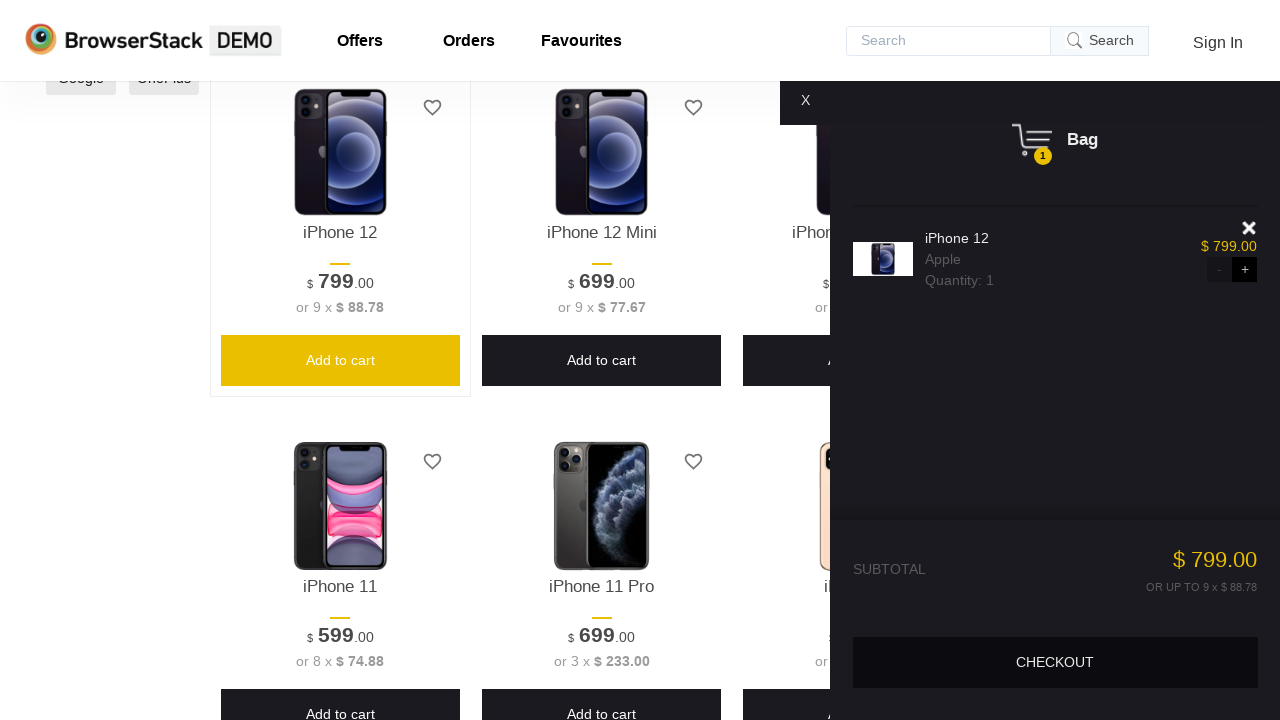

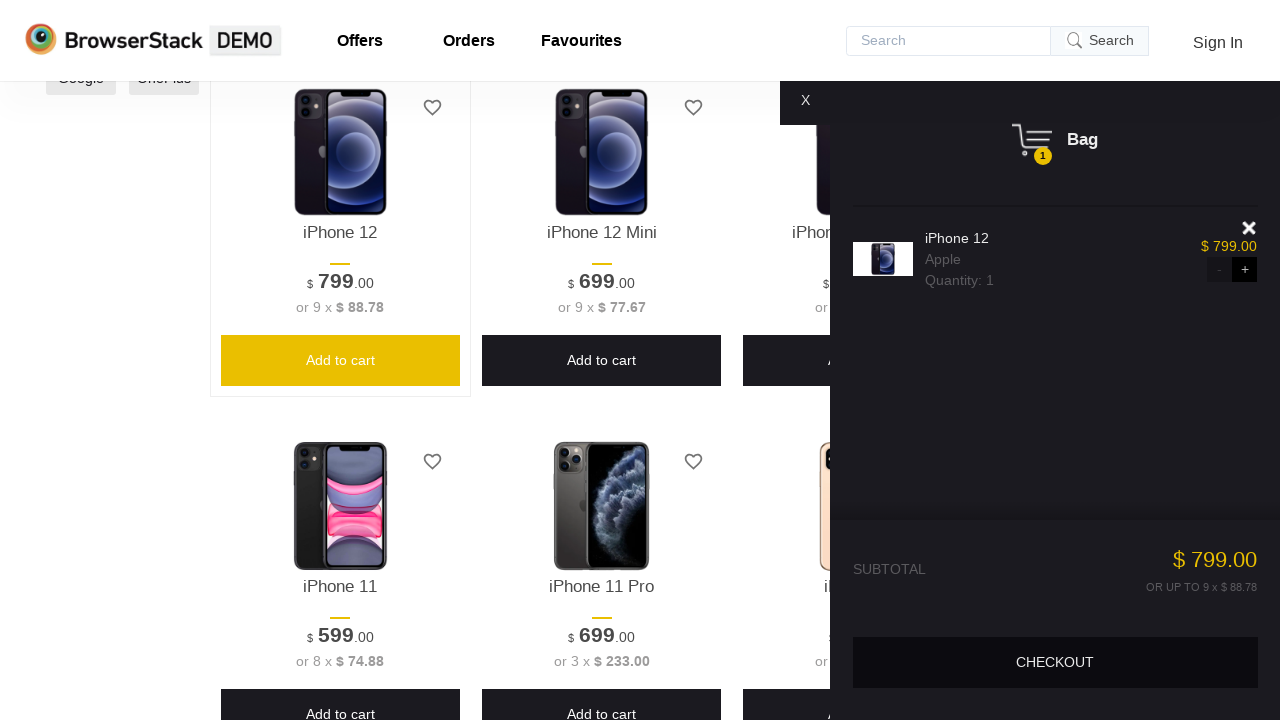